Tests dropdown selection functionality and checkbox interaction on practice pages

Starting URL: https://www.hyrtutorials.com/p/html-dropdown-elements-practice.html

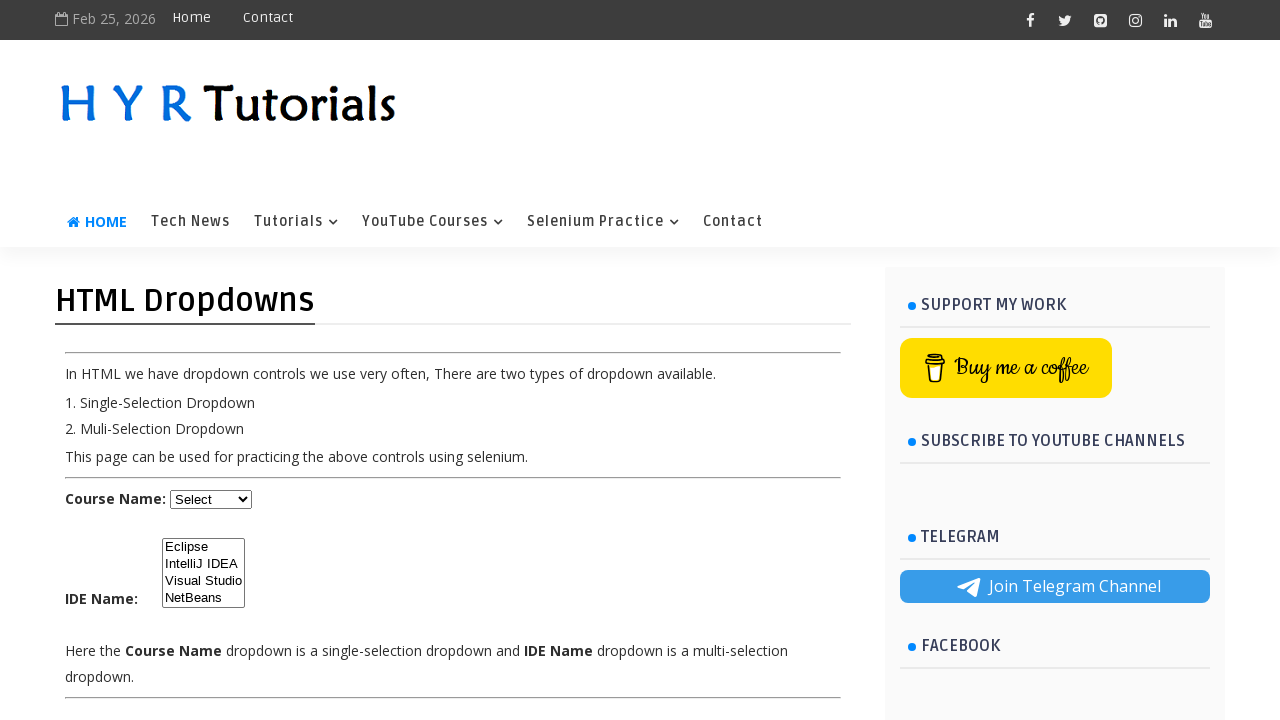

Selected 'java' option from course dropdown by value on #course
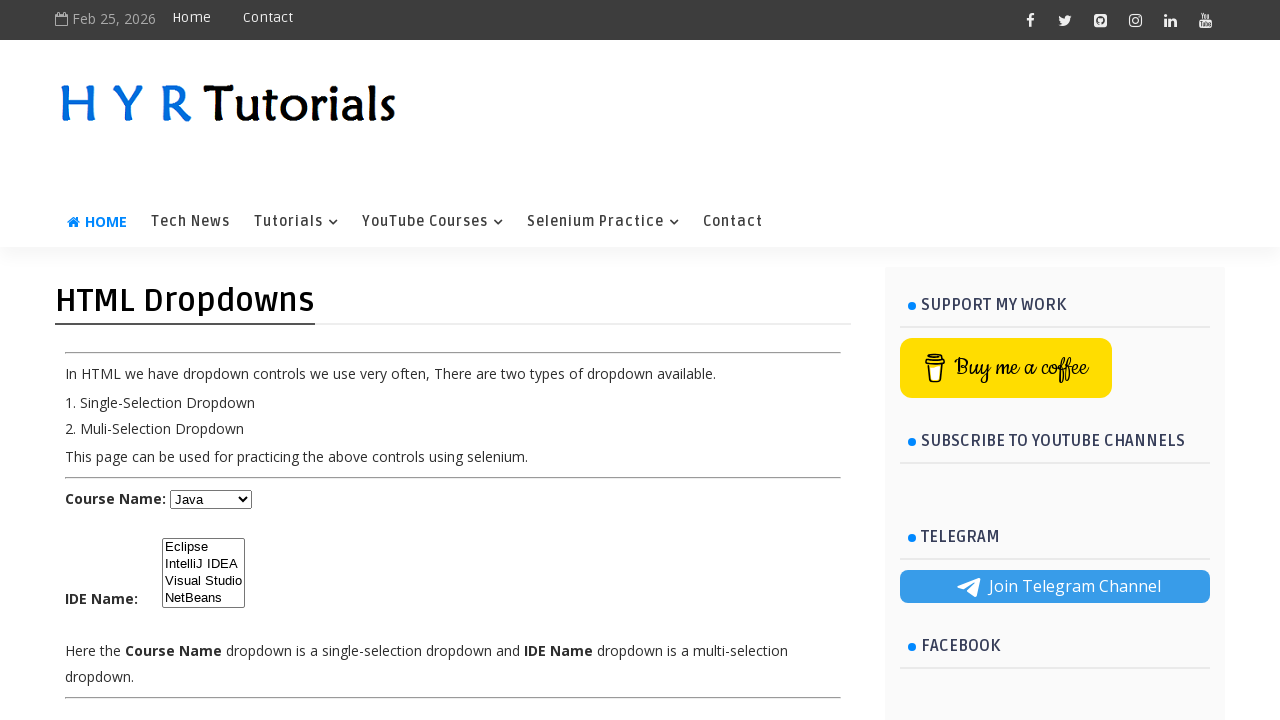

Waited 2 seconds between dropdown selections
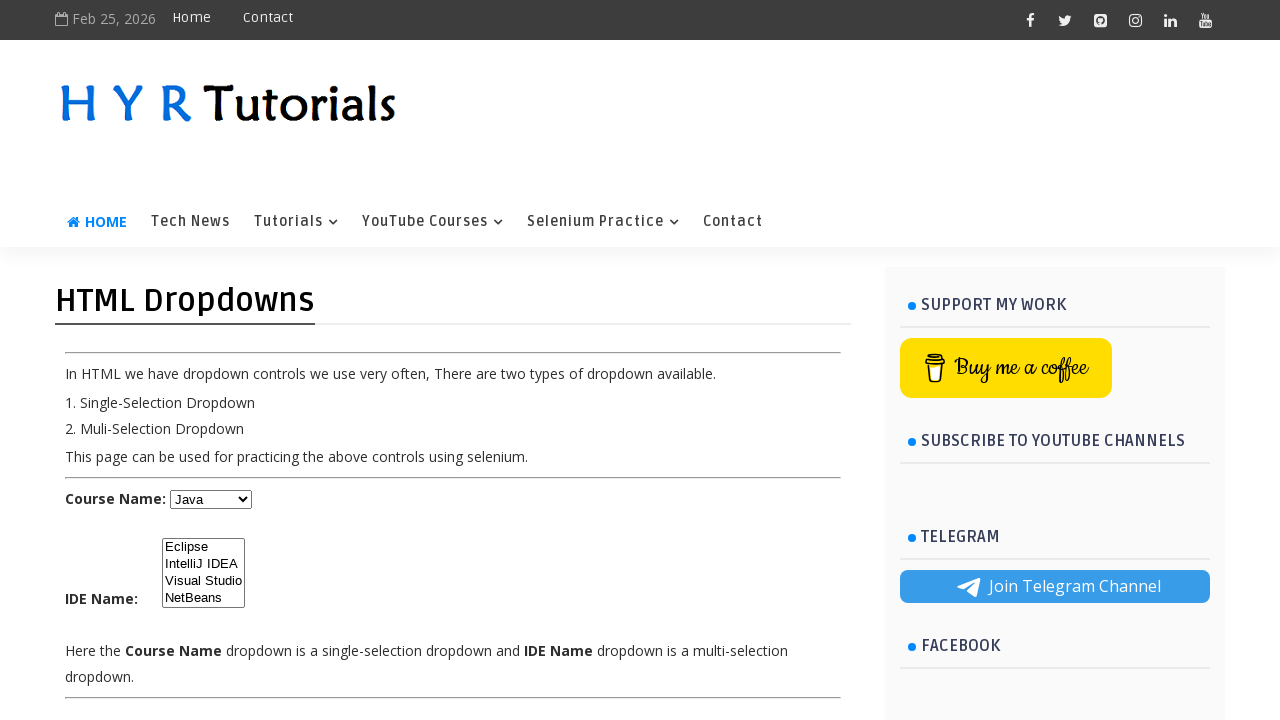

Selected 3rd option (index 2) from course dropdown on #course
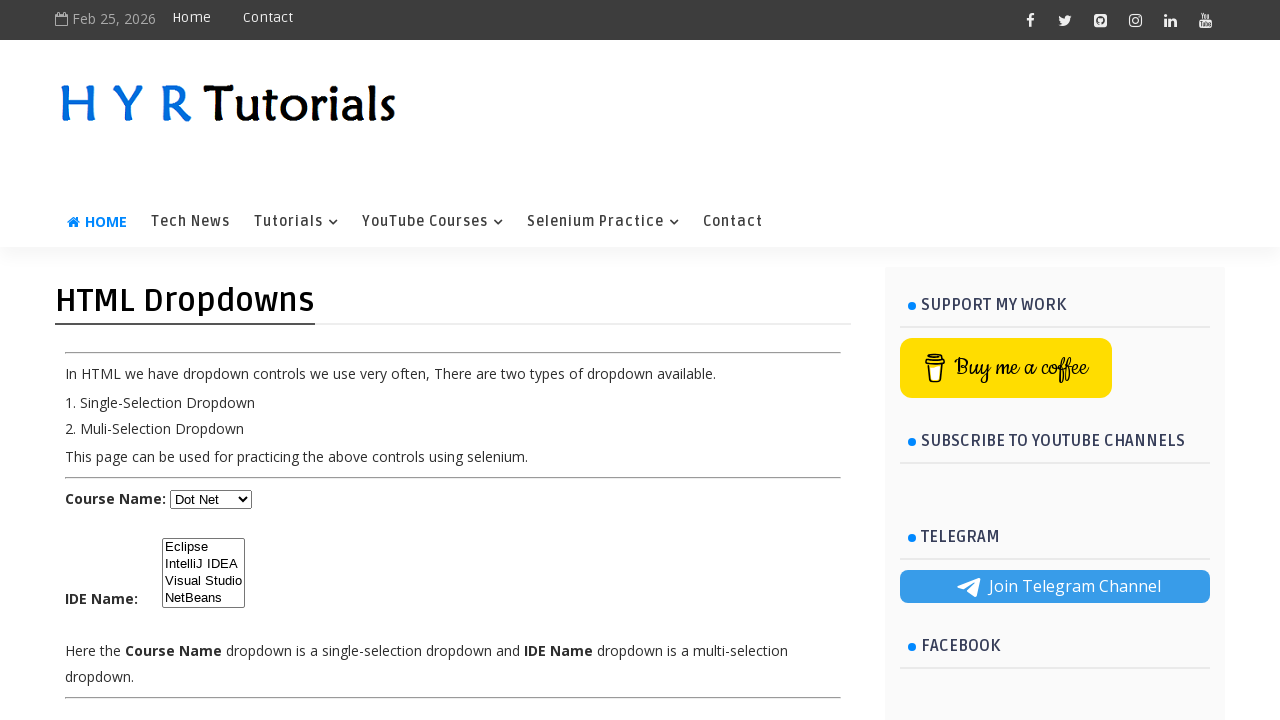

Navigated to checkbox practice page
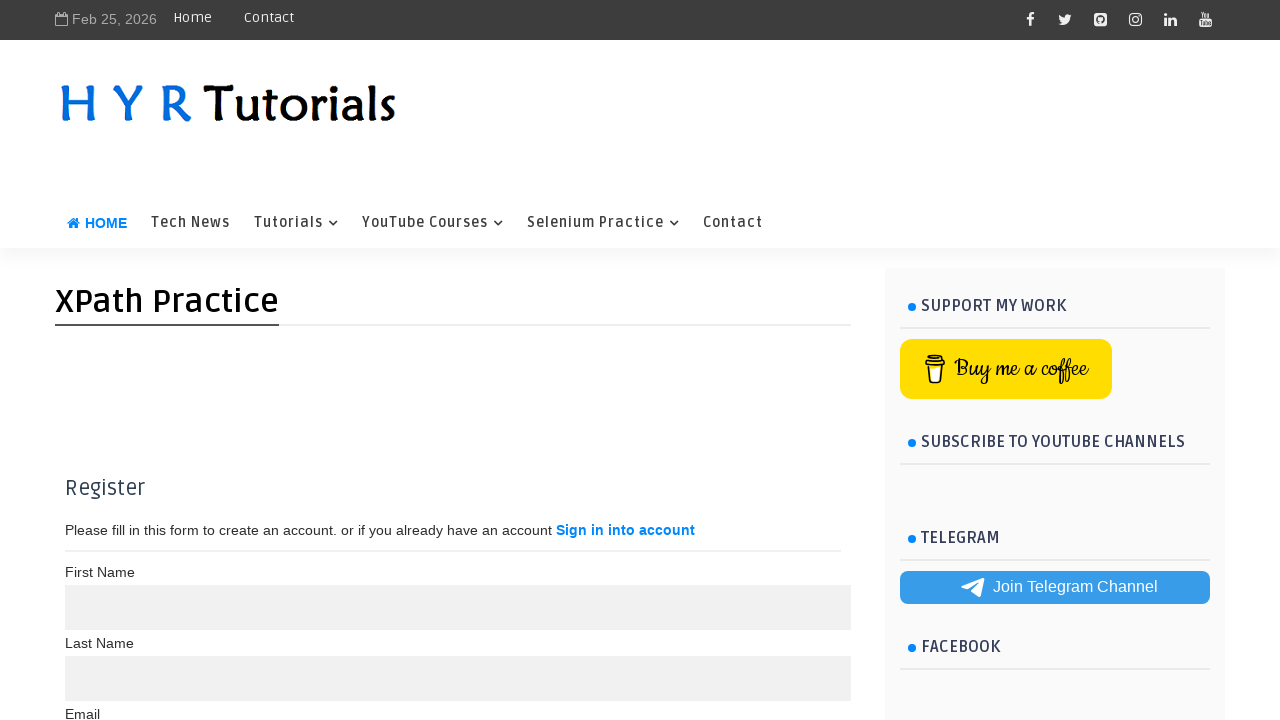

Clicked checkbox in contact list table row 2 at (84, 360) on xpath=//*[@id='contactList']/tbody/tr[2]/td[1]/input
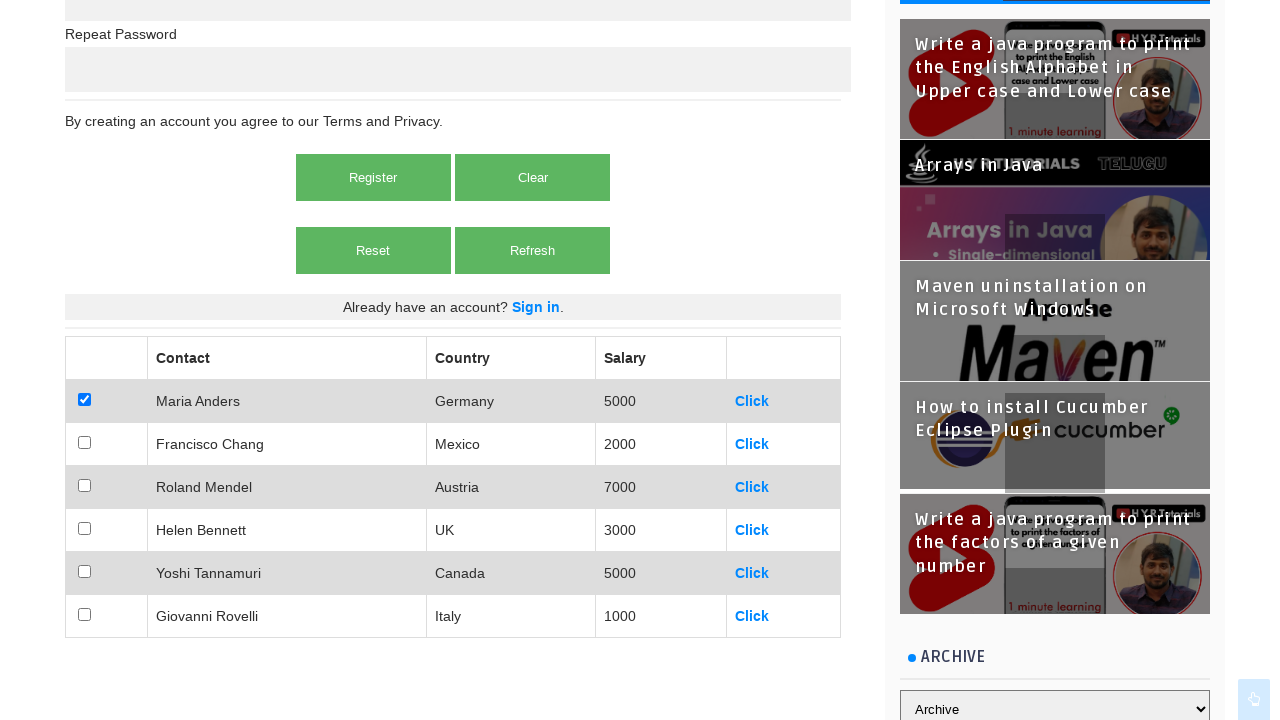

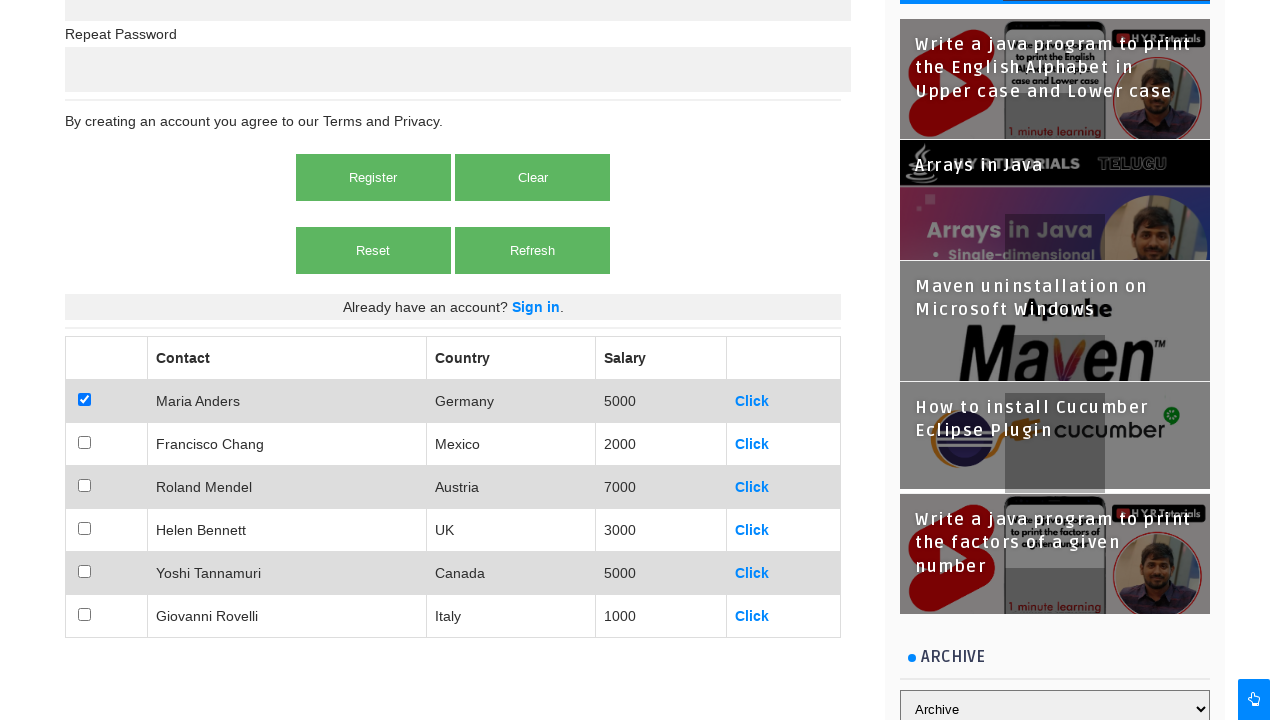